Tests JavaScript prompt alert functionality by triggering a prompt, entering text, and accepting it

Starting URL: https://v1.training-support.net/selenium/javascript-alerts

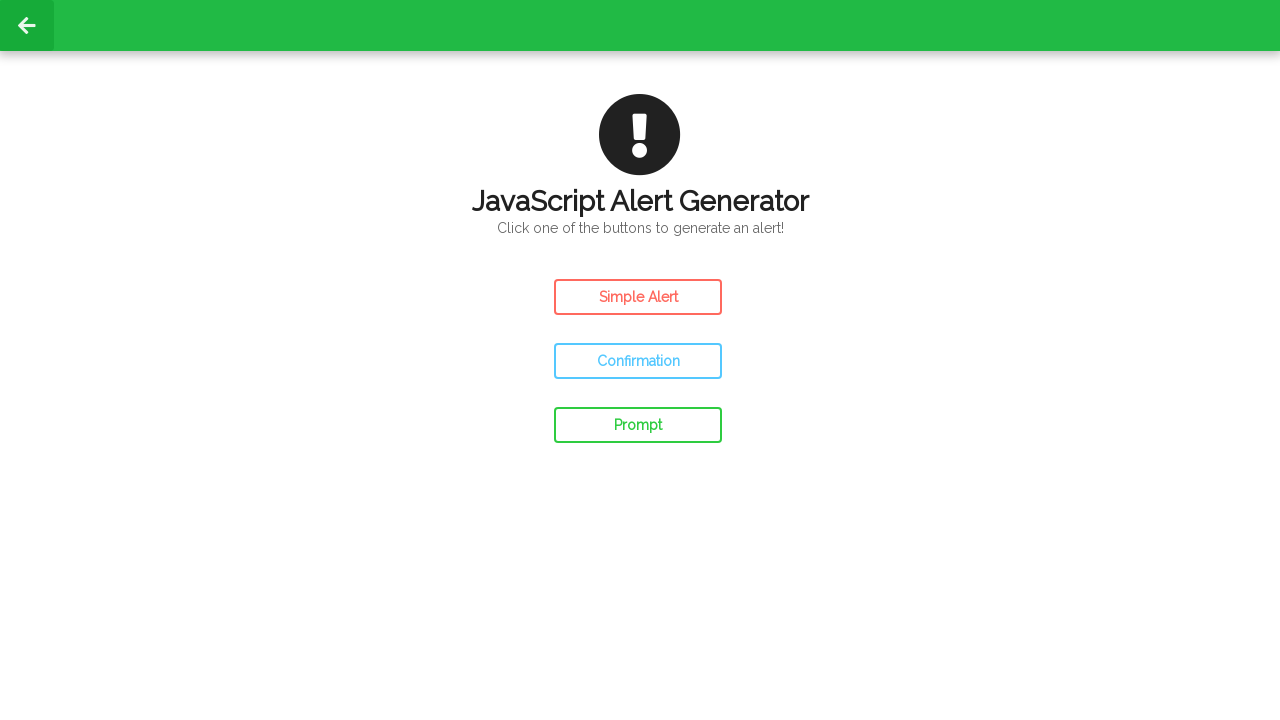

Clicked the prompt button to trigger the alert at (638, 425) on #prompt
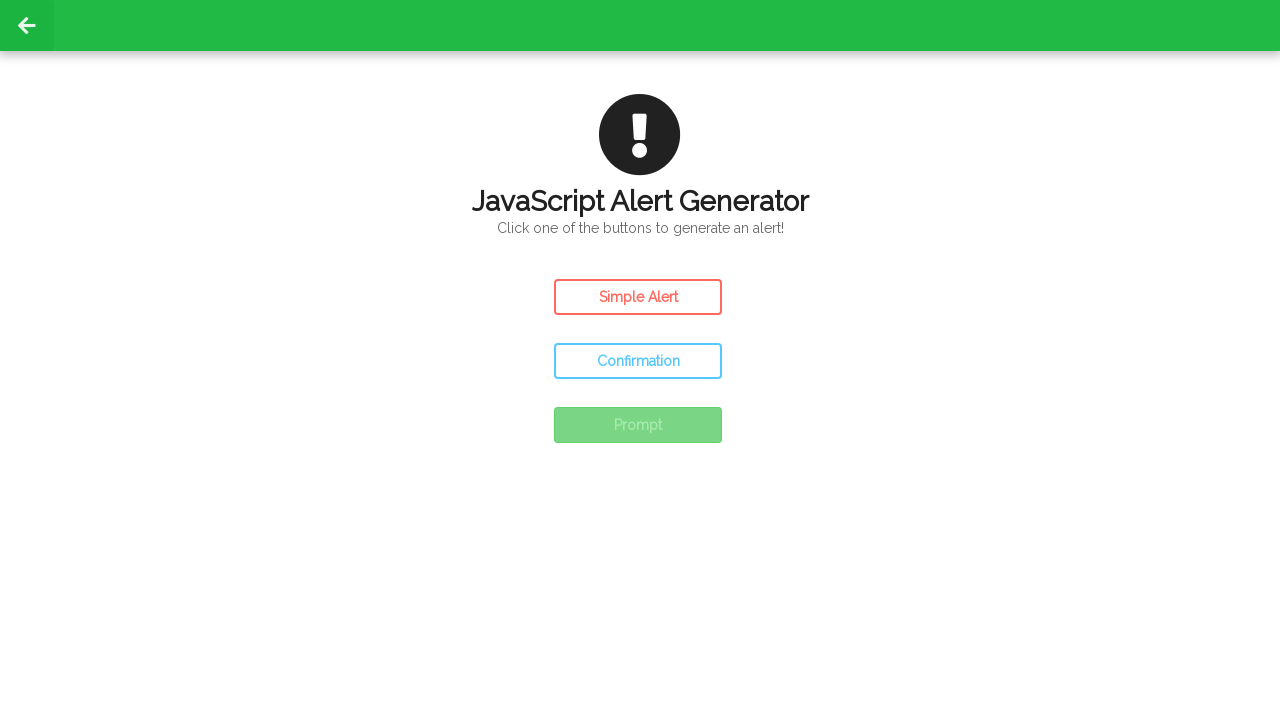

Set up dialog handler to accept prompt with text 'Awesome!'
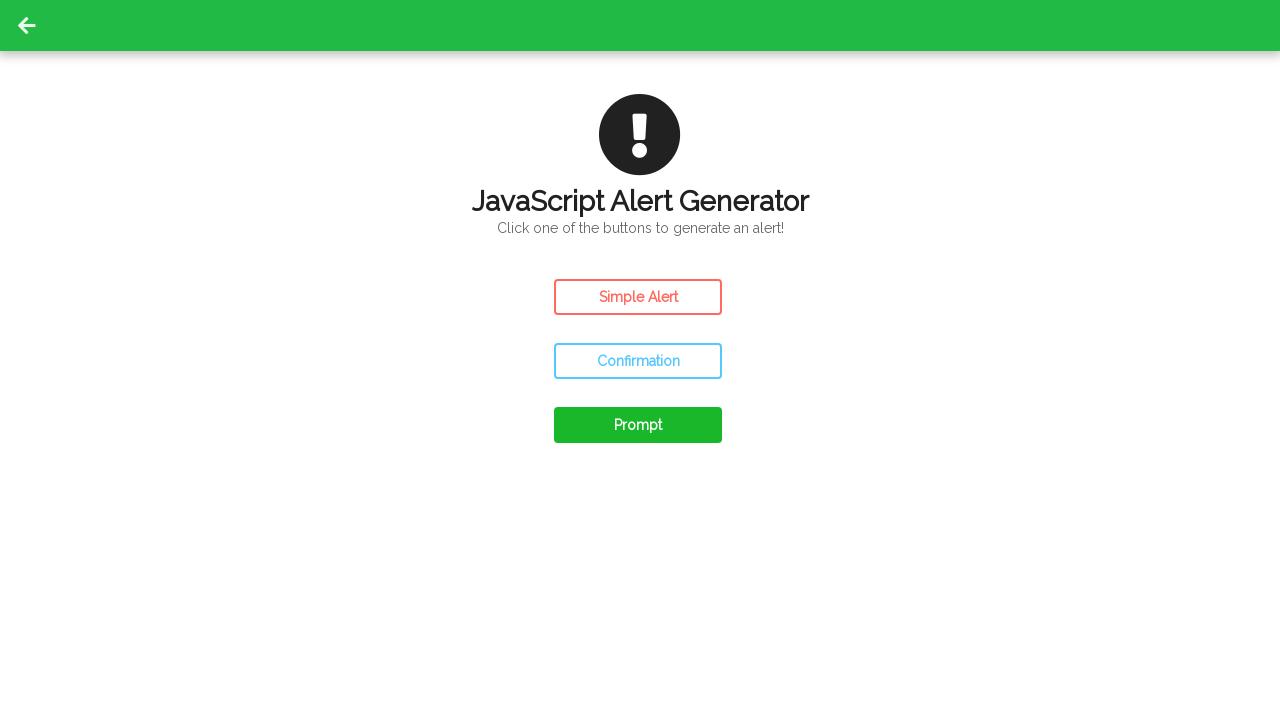

Clicked the prompt button again to trigger the alert and accept it at (638, 425) on #prompt
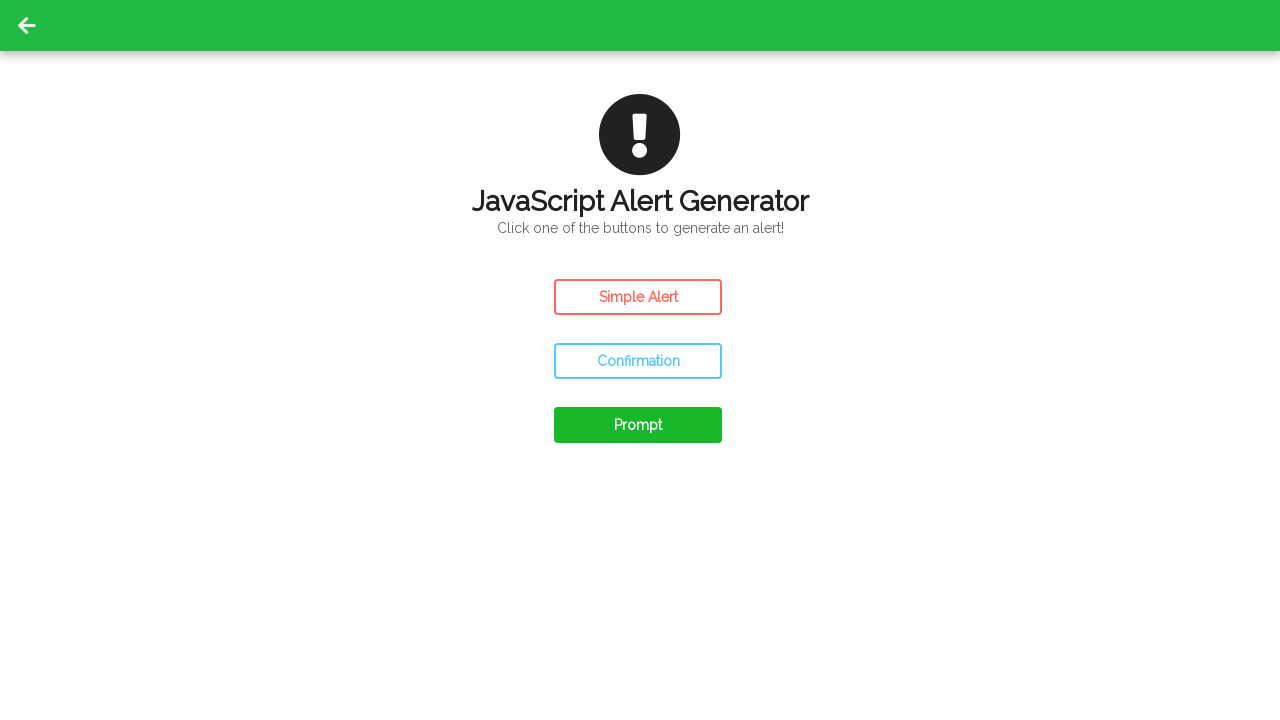

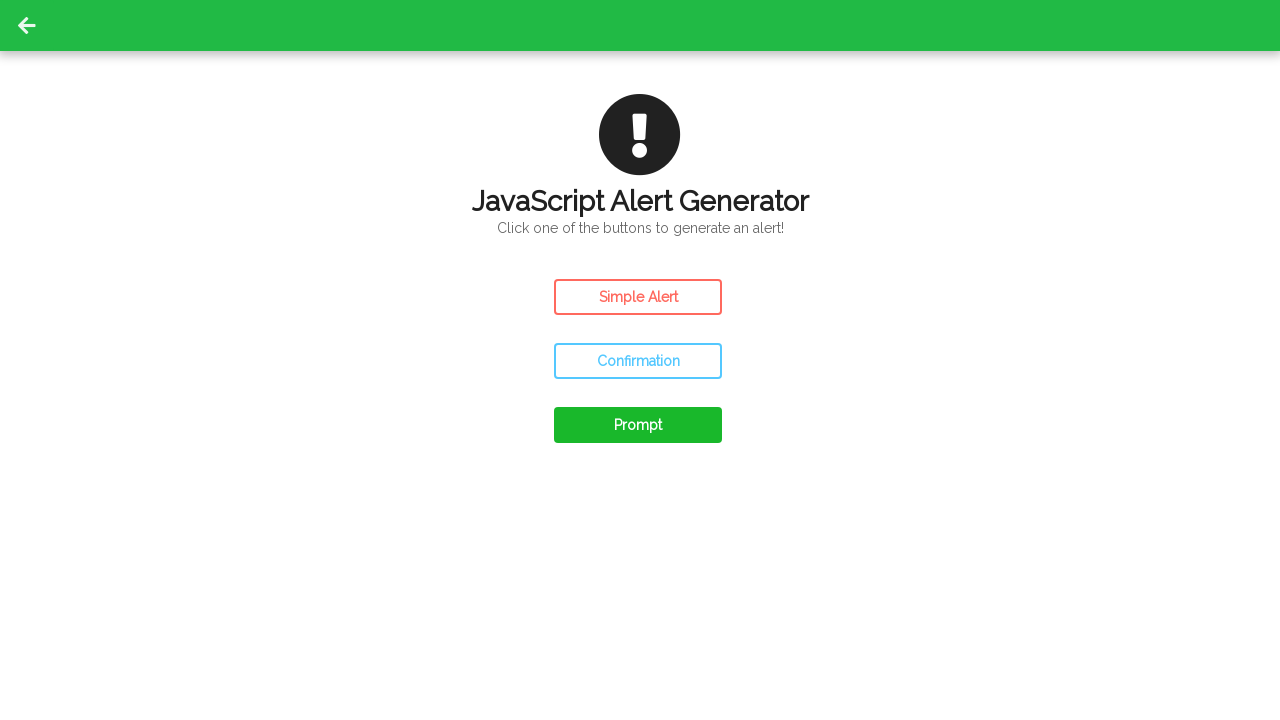